Tests an e-commerce flow by adding multiple vegetables to cart, applying a promo code, and completing the checkout process with country selection

Starting URL: https://rahulshettyacademy.com/seleniumPractise/#/

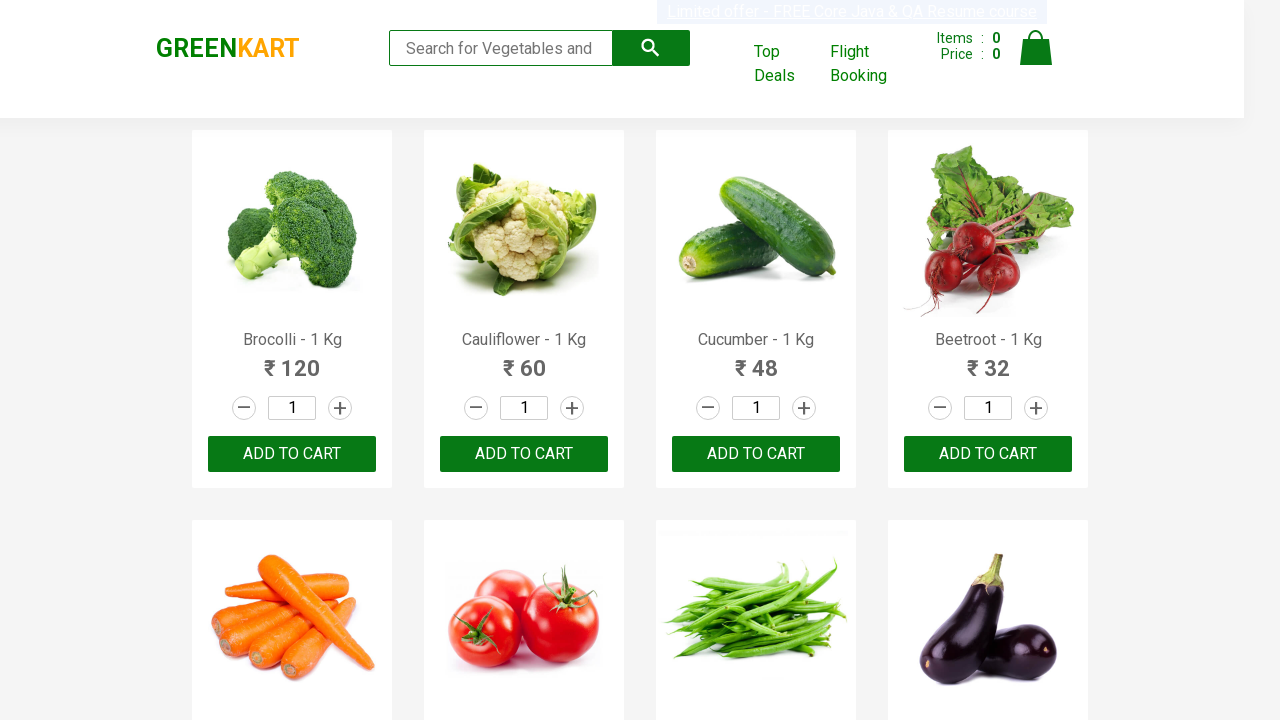

Retrieved all product names from the catalog
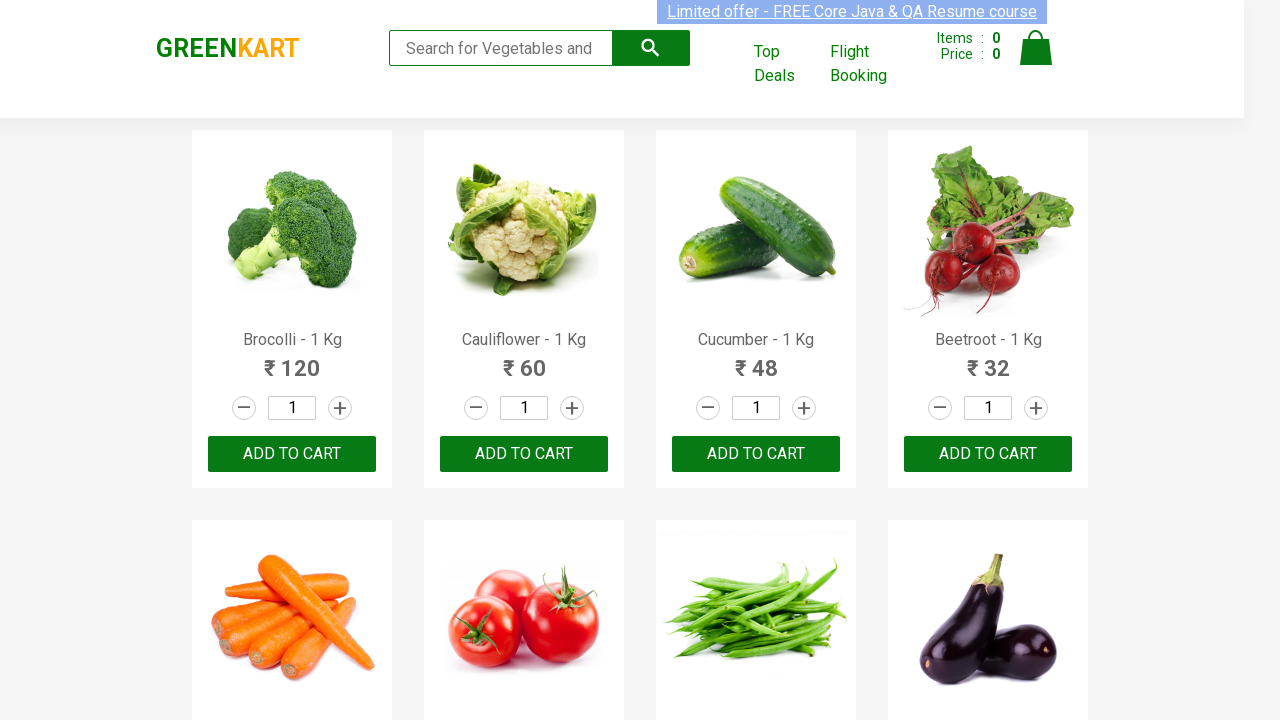

Added 'Brocolli' to cart at (292, 454) on div.product-action > button >> nth=0
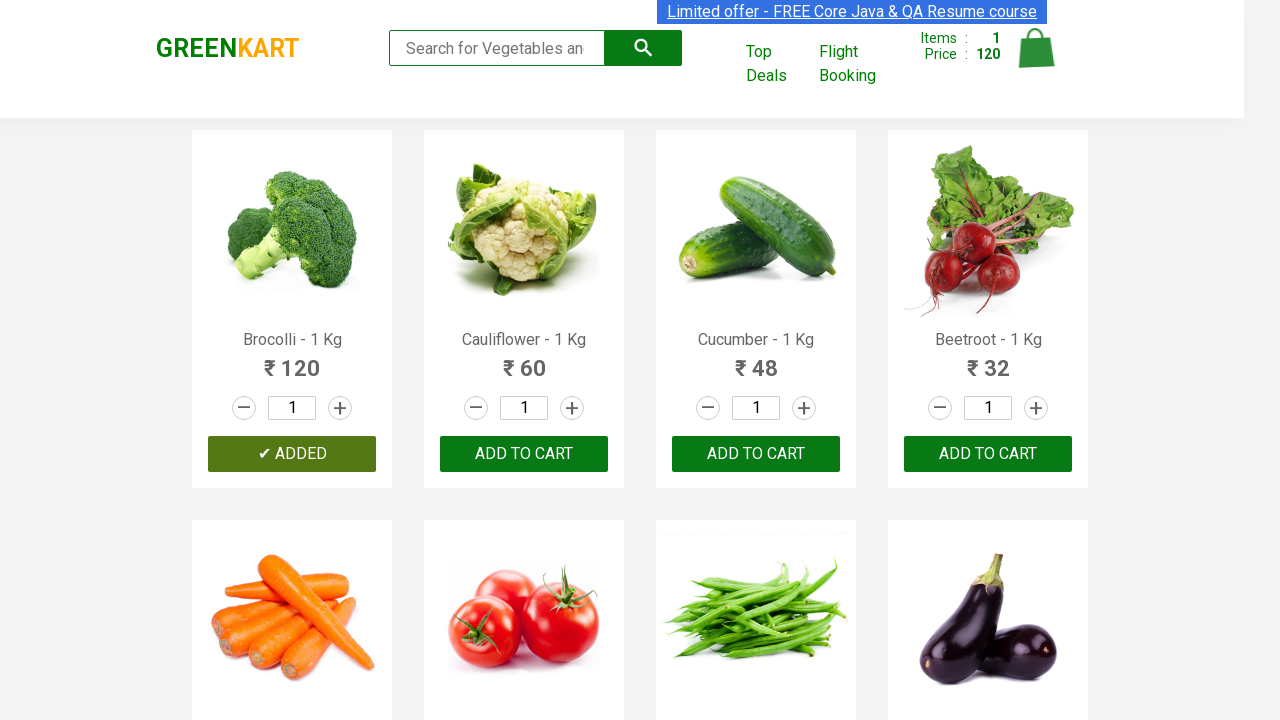

Added 'Cucumber' to cart at (756, 454) on div.product-action > button >> nth=2
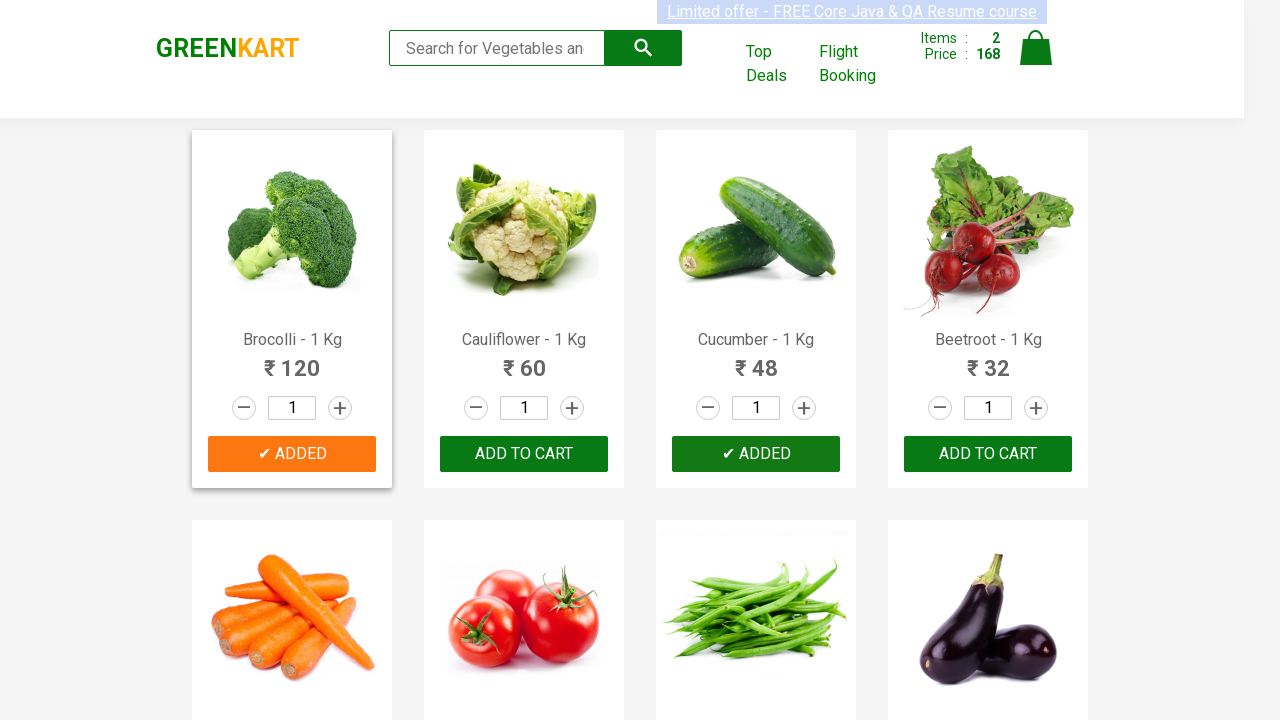

Added 'Beans' to cart at (756, 360) on div.product-action > button >> nth=6
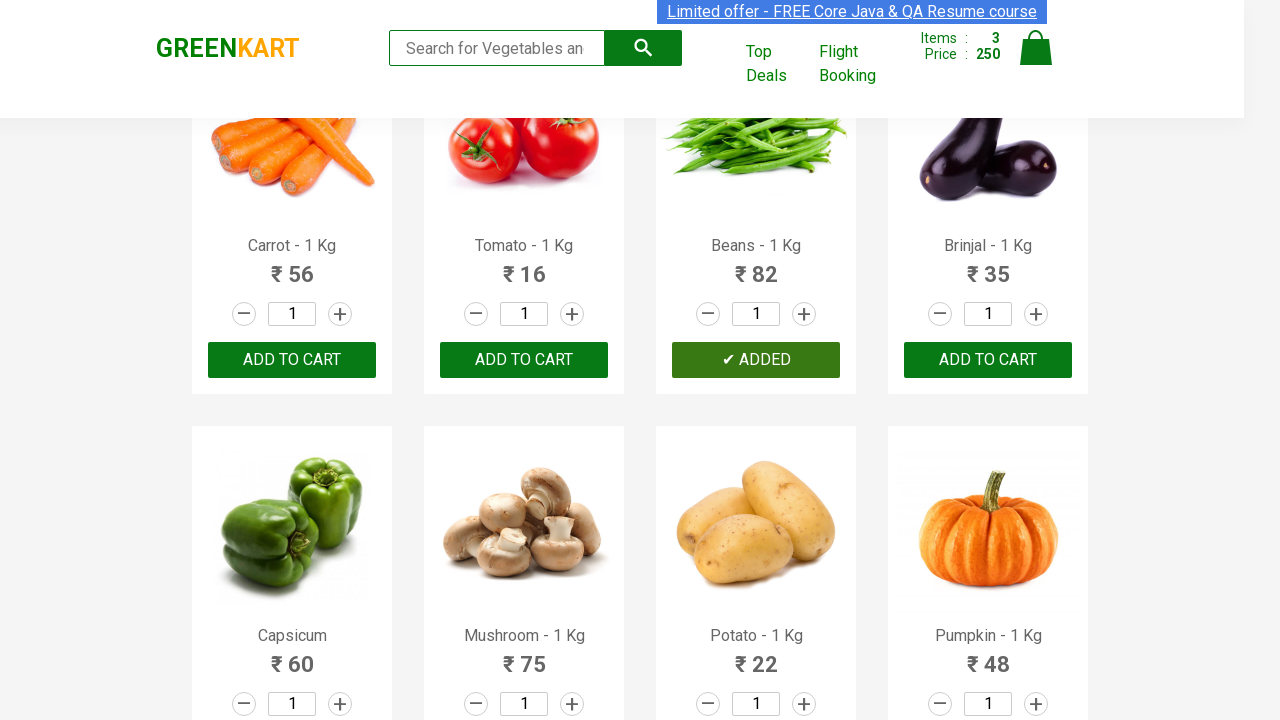

Added 'Brinjal' to cart at (988, 360) on div.product-action > button >> nth=7
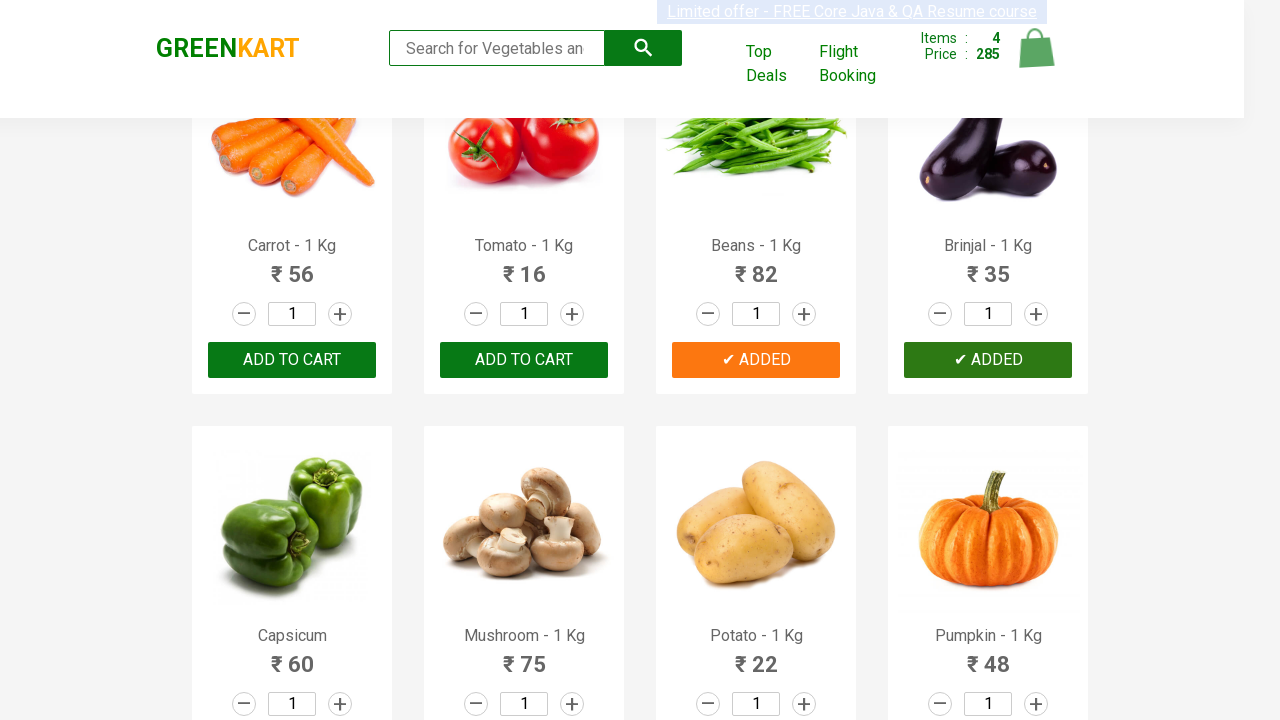

Clicked on cart icon to view cart at (1036, 48) on img[alt='Cart']
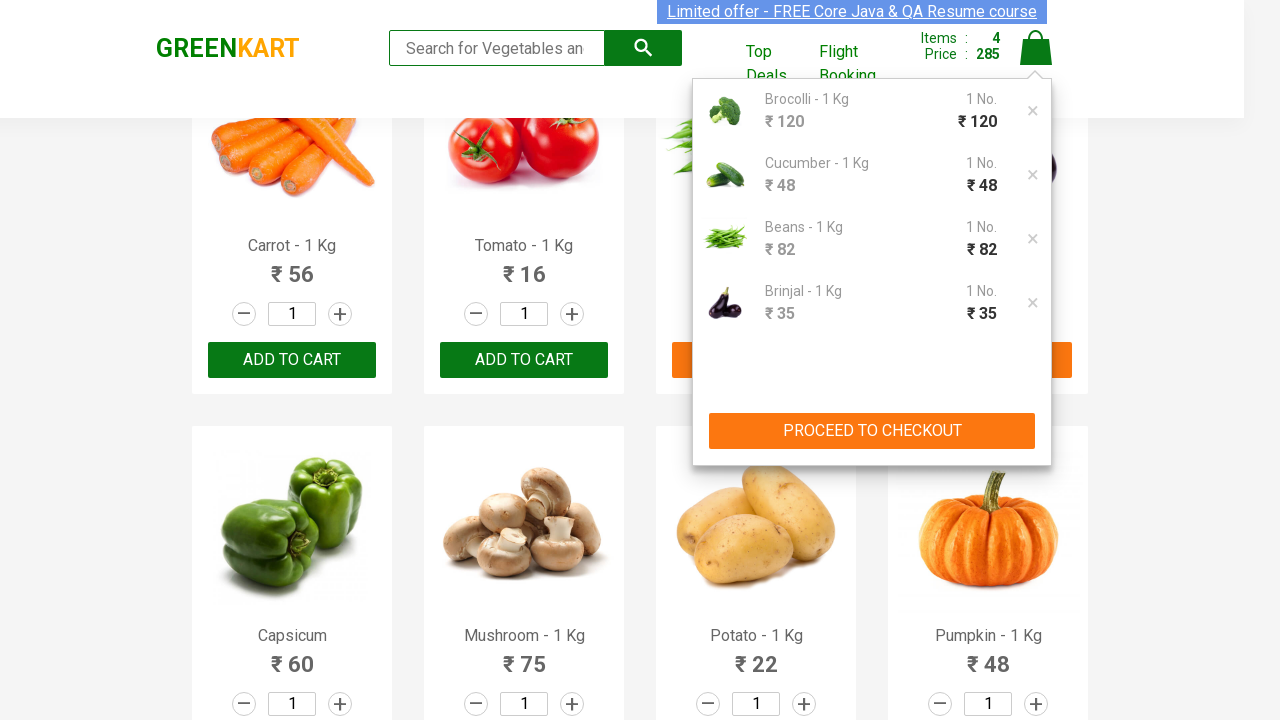

Clicked PROCEED TO CHECKOUT button at (872, 431) on xpath=//button[text()='PROCEED TO CHECKOUT']
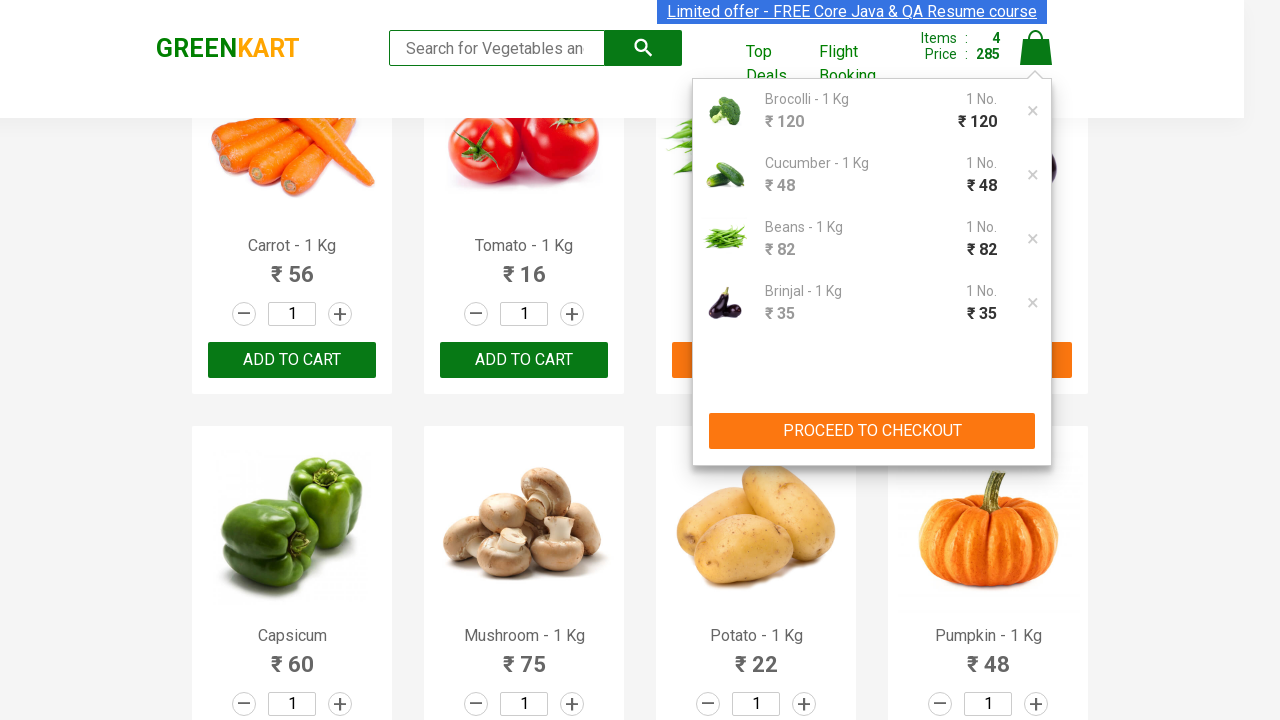

Entered promo code 'rahulshettyacademy' on input[placeholder='Enter promo code']
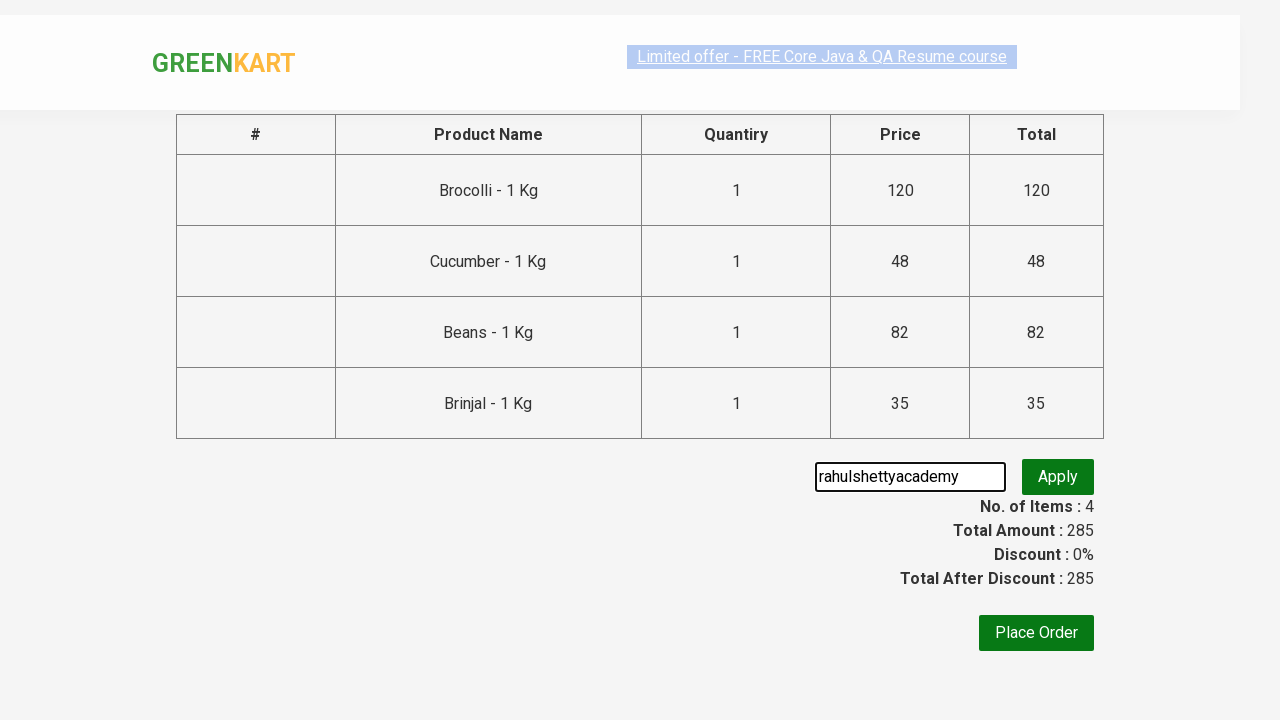

Clicked Apply button to apply promo code at (1058, 477) on button:text('Apply')
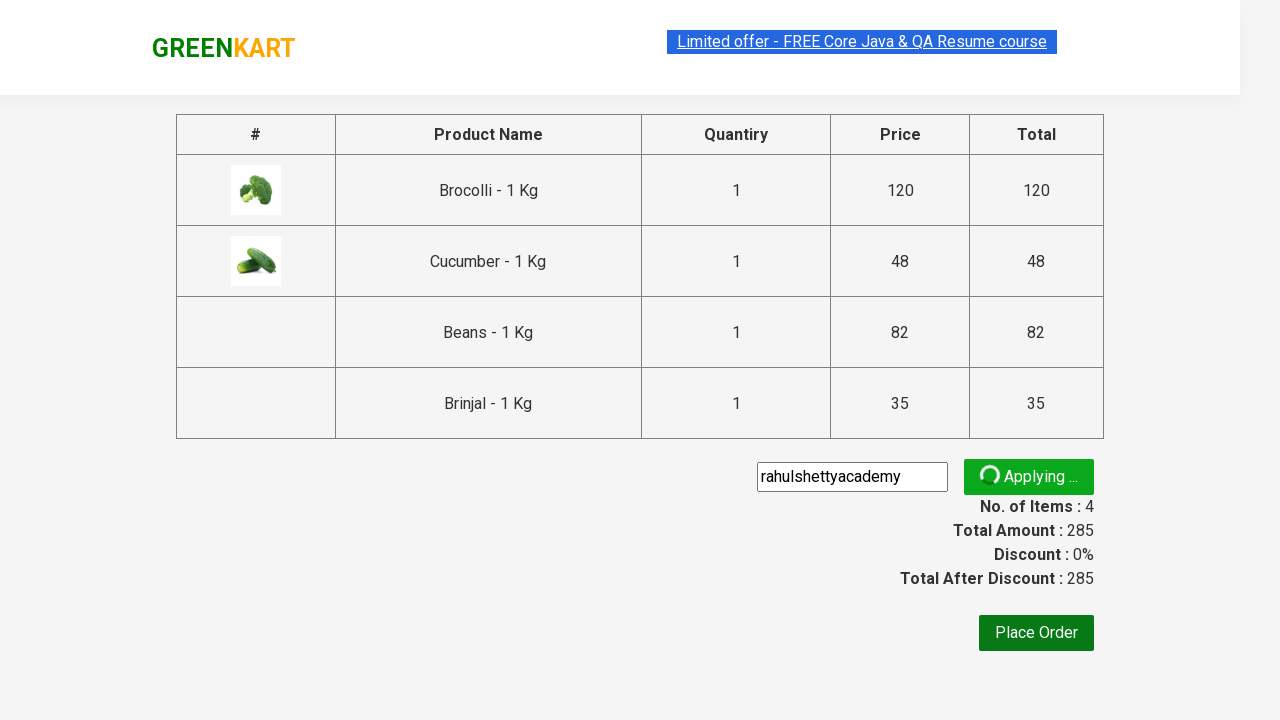

Promo code successfully applied
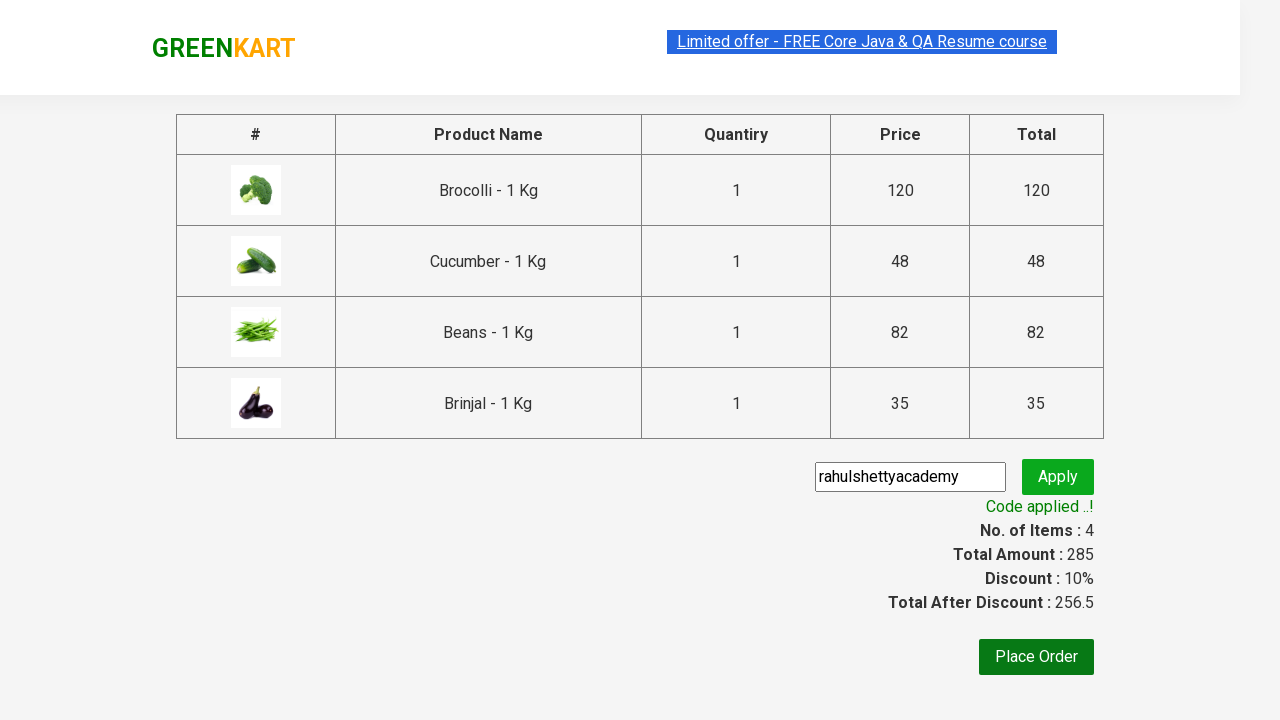

Clicked Place Order button at (1036, 657) on button:text('Place Order')
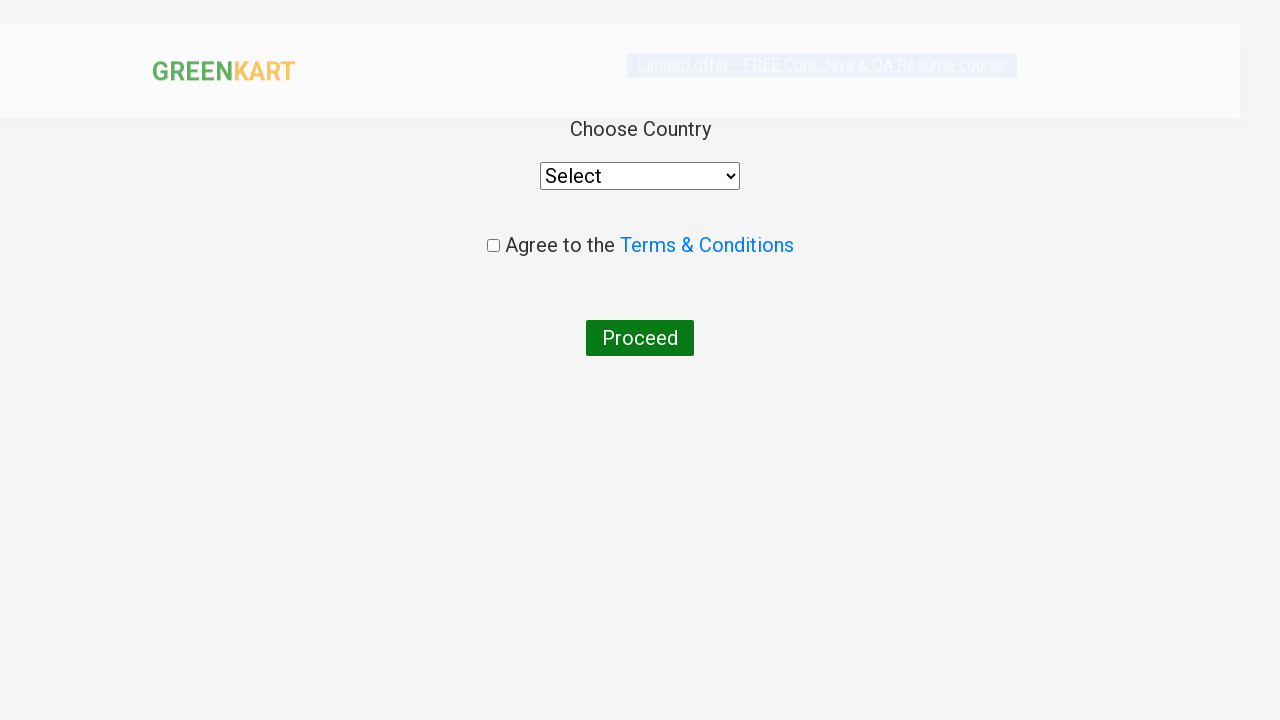

Selected 'India' from country dropdown on select
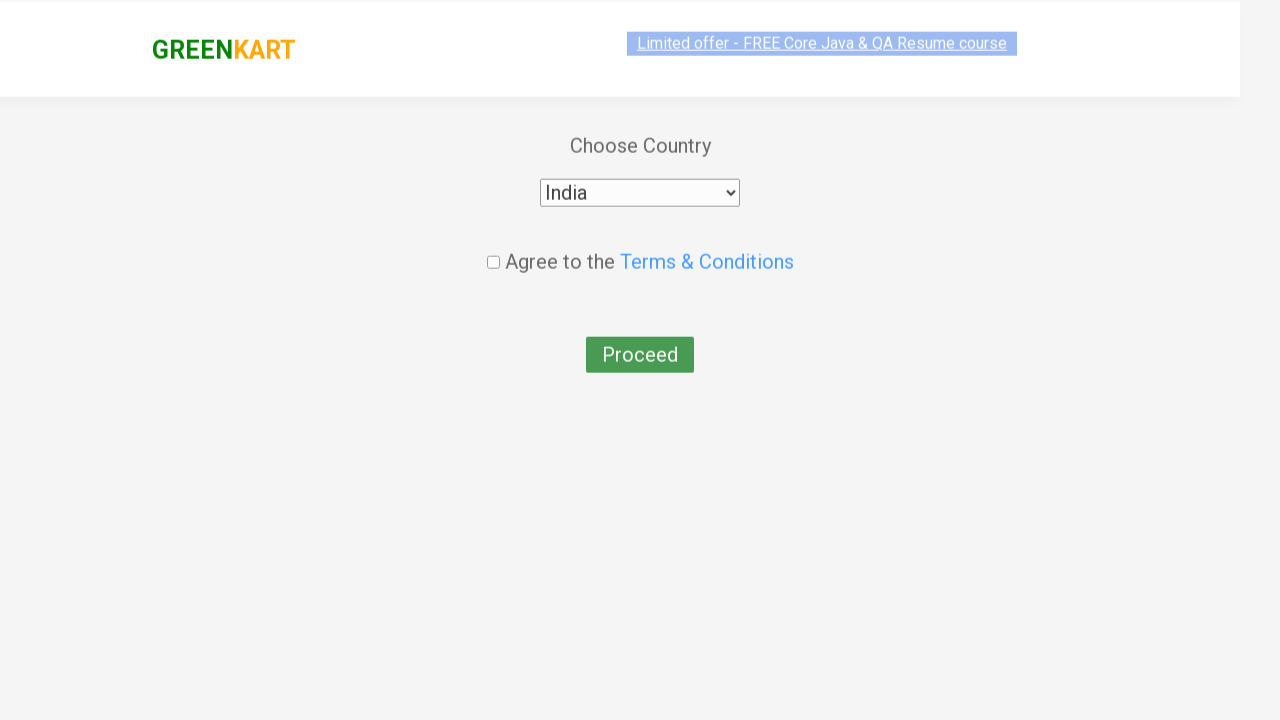

Checked terms and conditions checkbox at (493, 246) on input[type='checkbox']
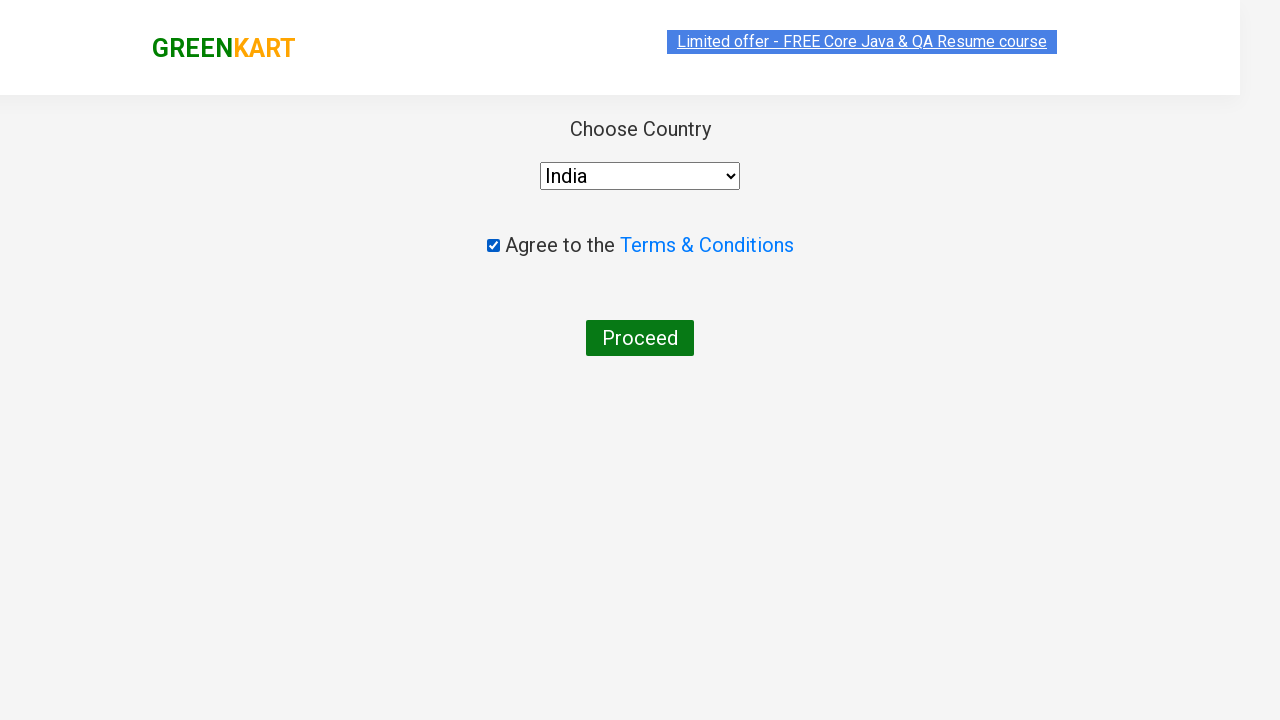

Clicked Proceed button to complete order at (640, 338) on button:text('Proceed')
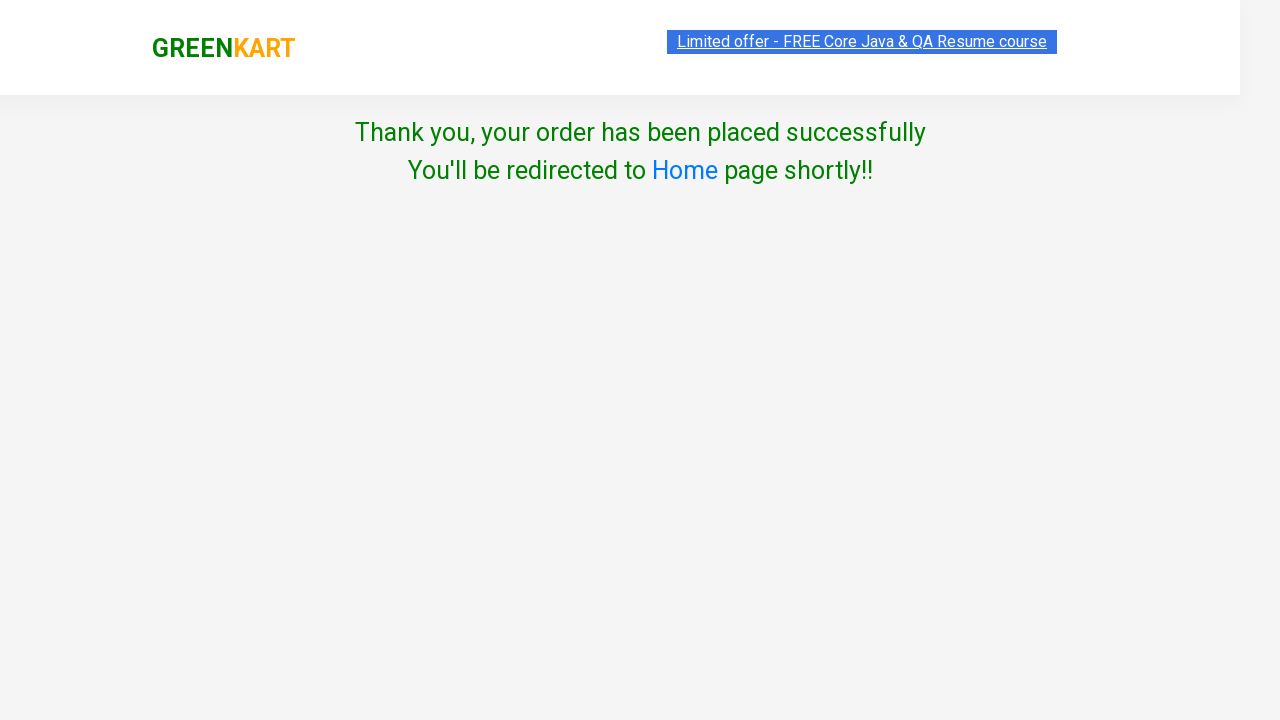

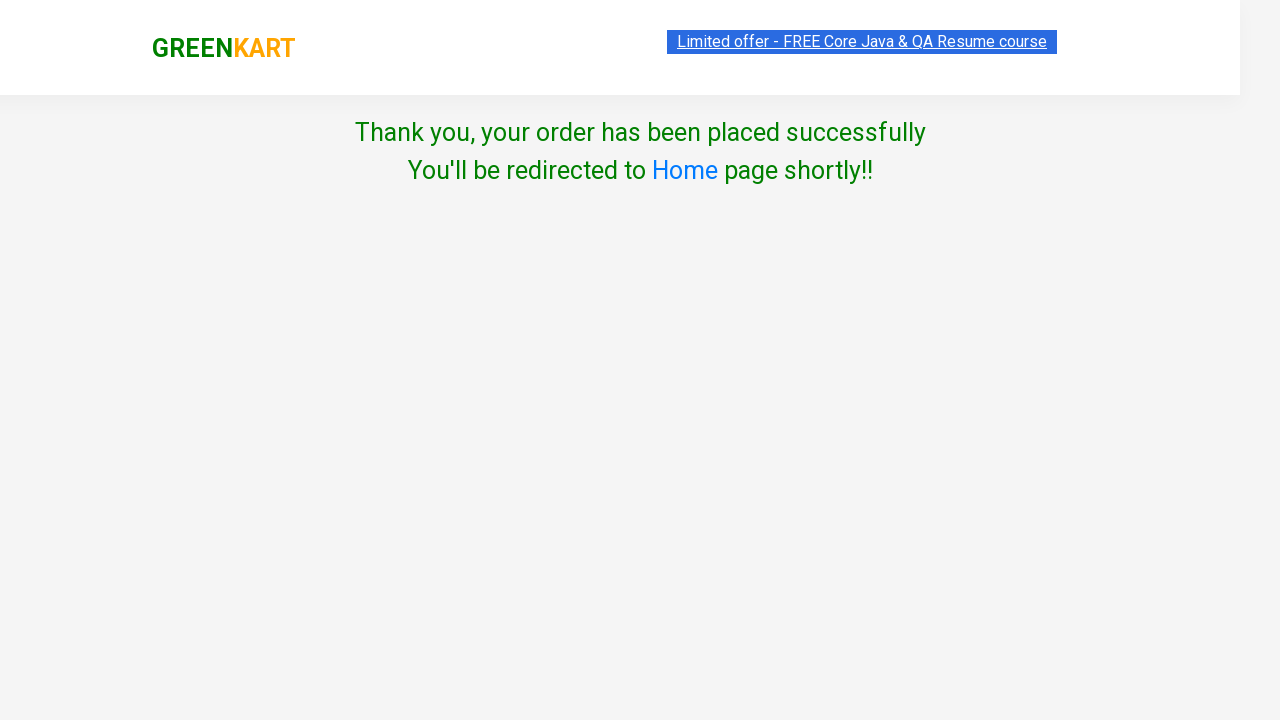